Tests different button click types including double-click, right-click, and regular click, then verifies success messages are displayed

Starting URL: https://demoqa.com/buttons

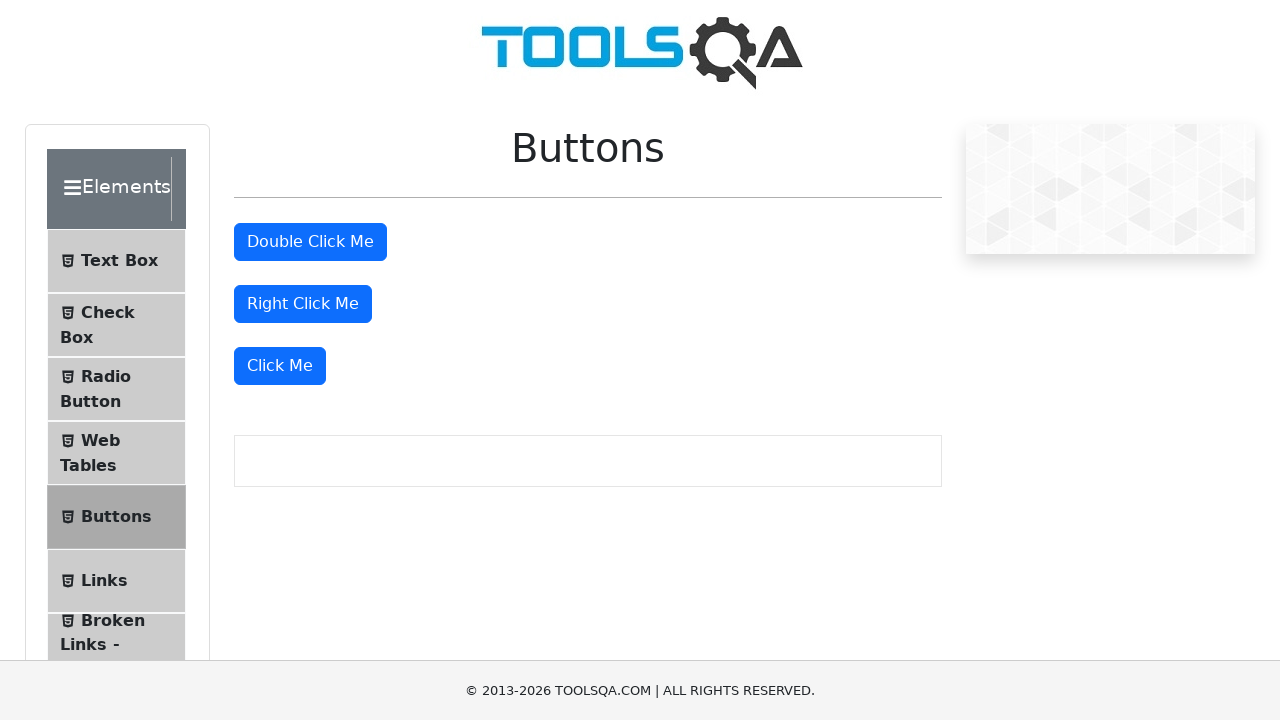

Double-clicked the double click button at (310, 242) on #doubleClickBtn
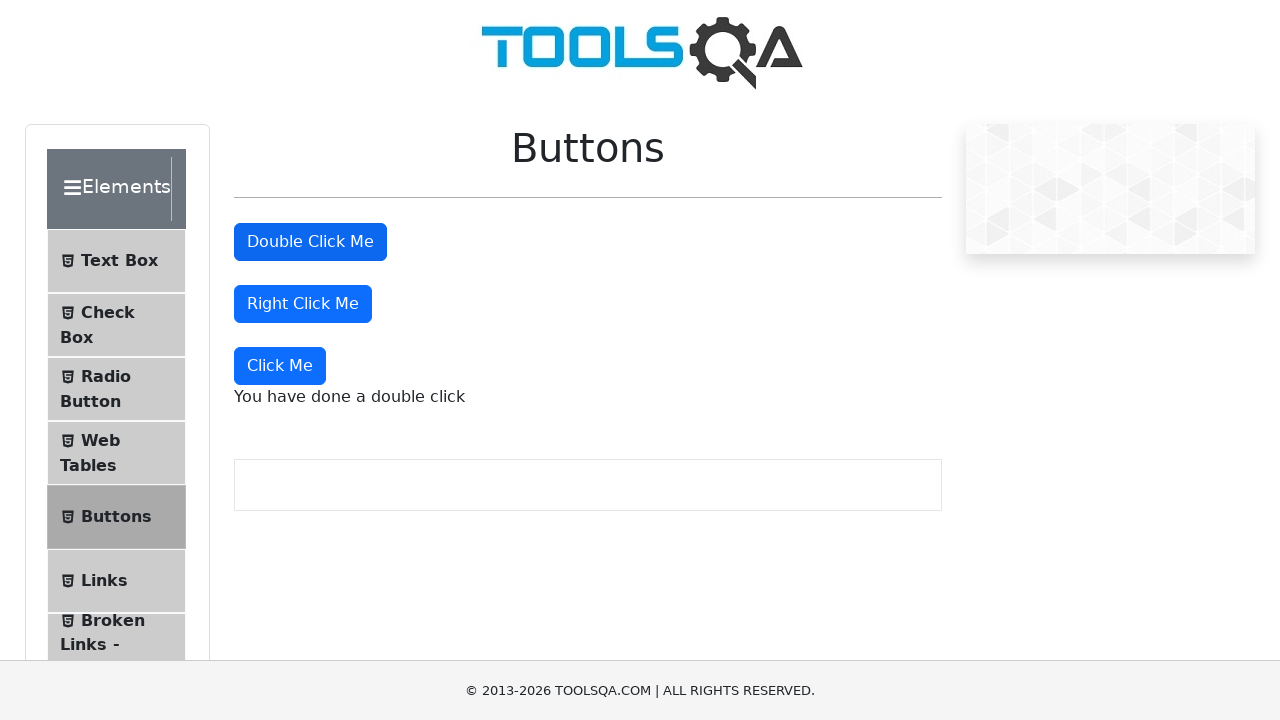

Right-clicked the right click button at (303, 304) on #rightClickBtn
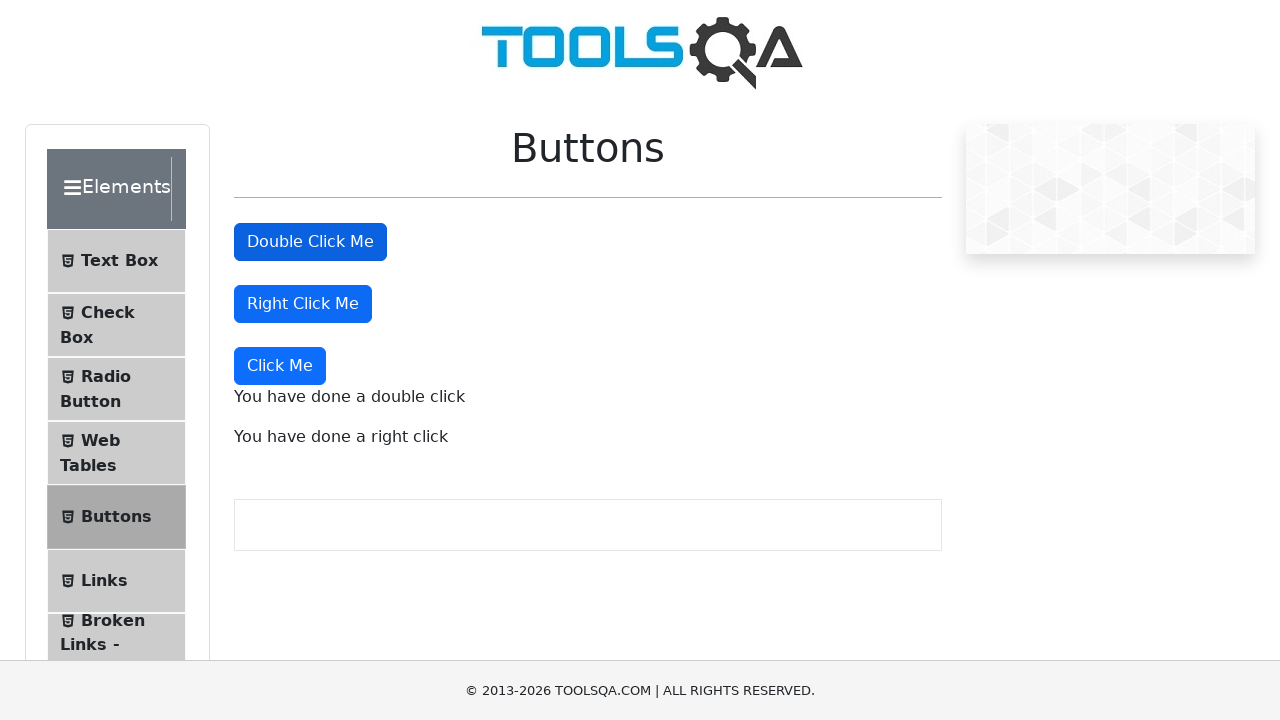

Clicked the 'Click Me' button at (280, 366) on xpath=//button[text()='Click Me']
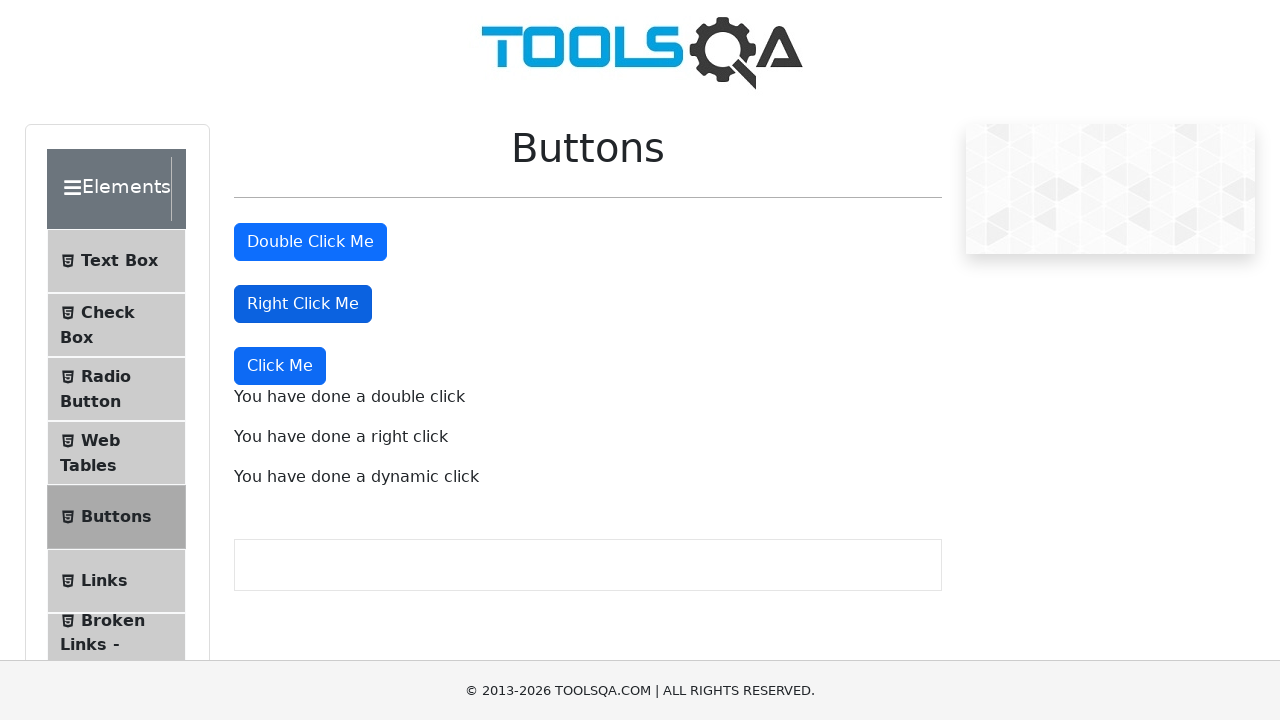

Double-click message appeared
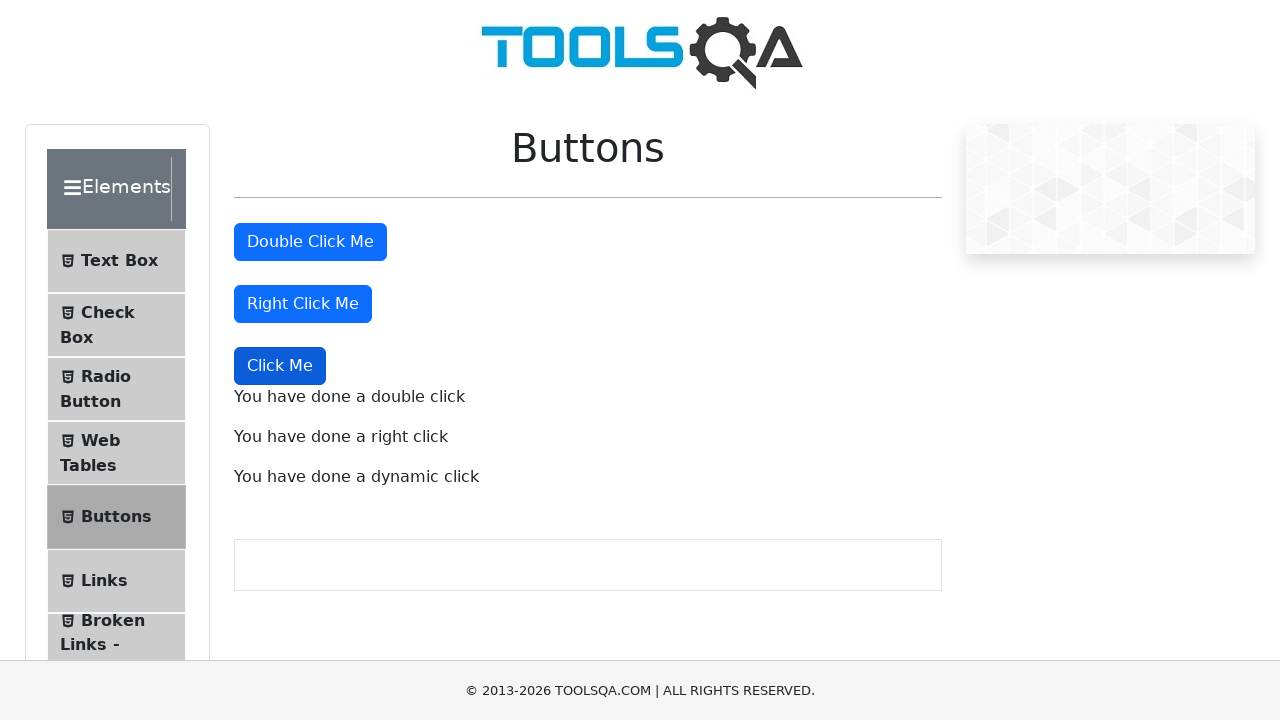

Right-click message appeared
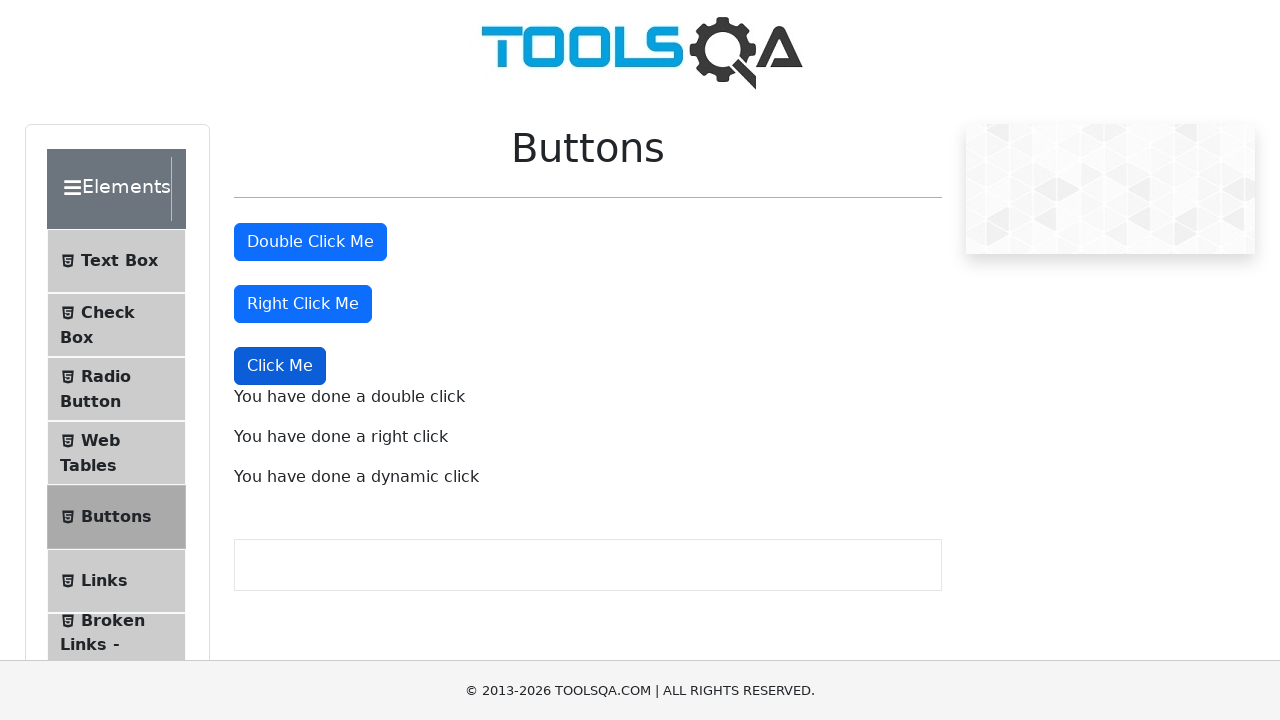

Dynamic click message appeared
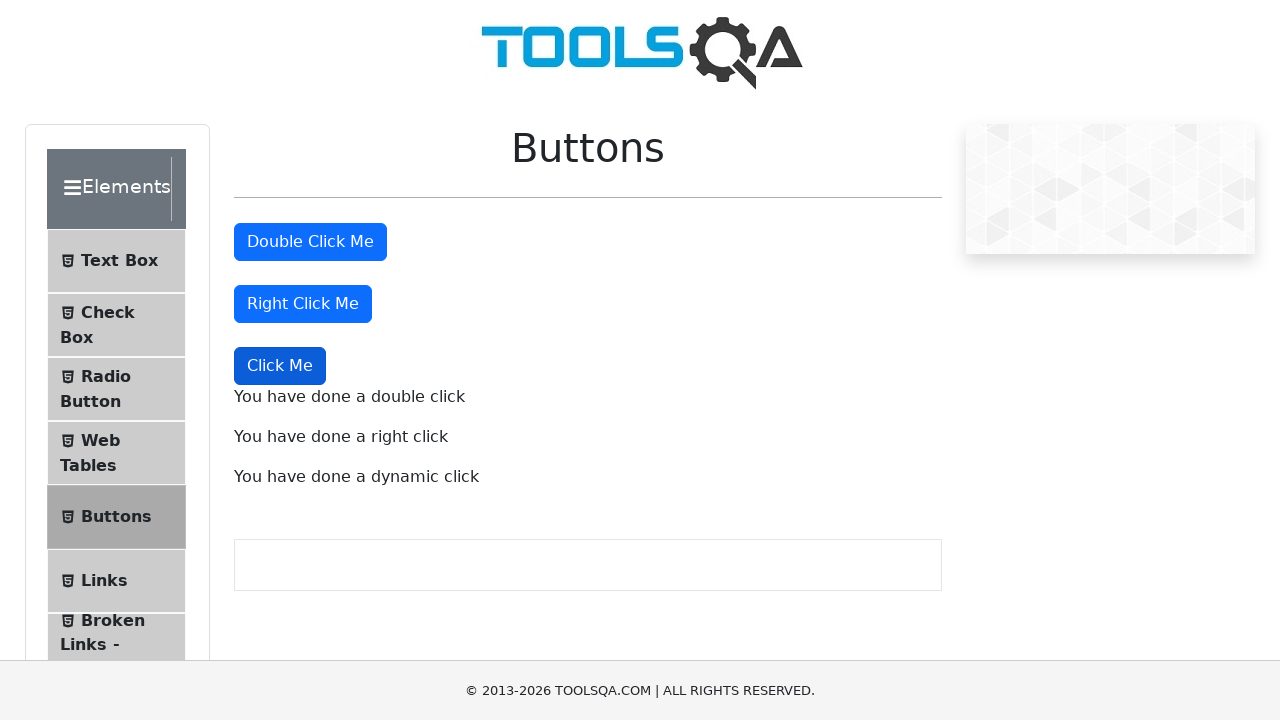

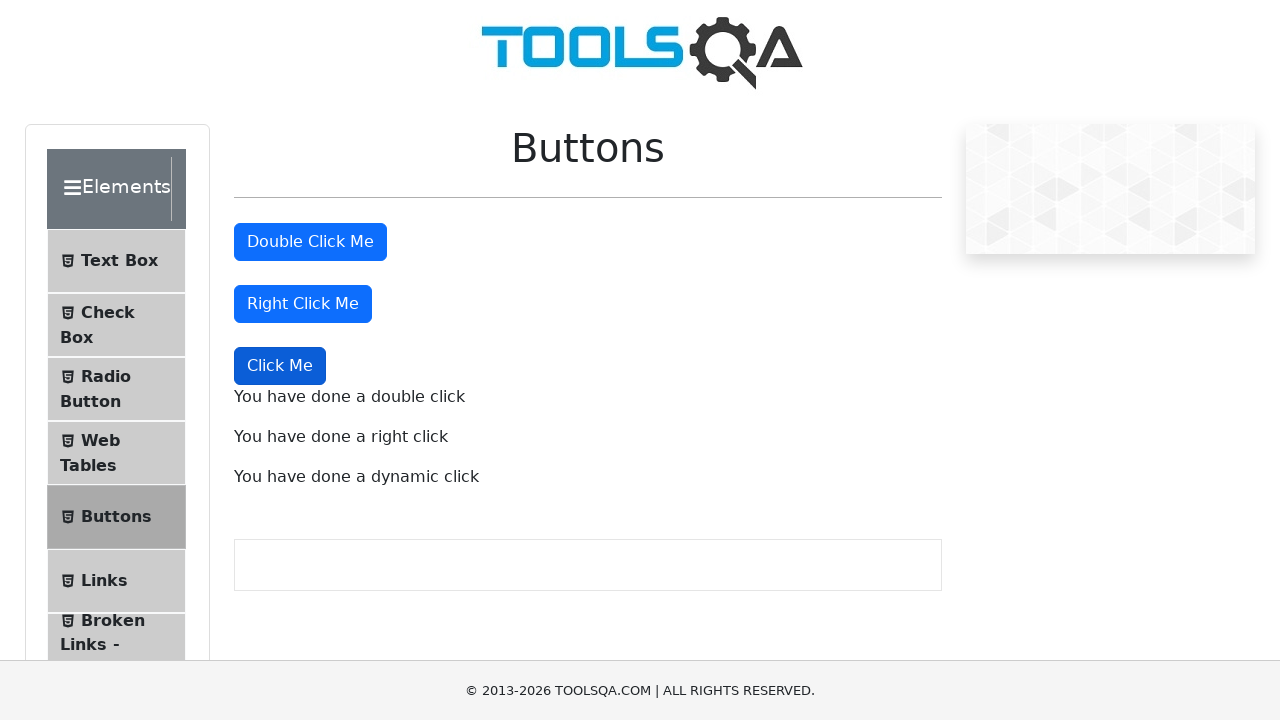